Tests waiting for exactly one "Hello World!" element to appear after clicking start

Starting URL: https://automationfc.github.io/dynamic-loading/

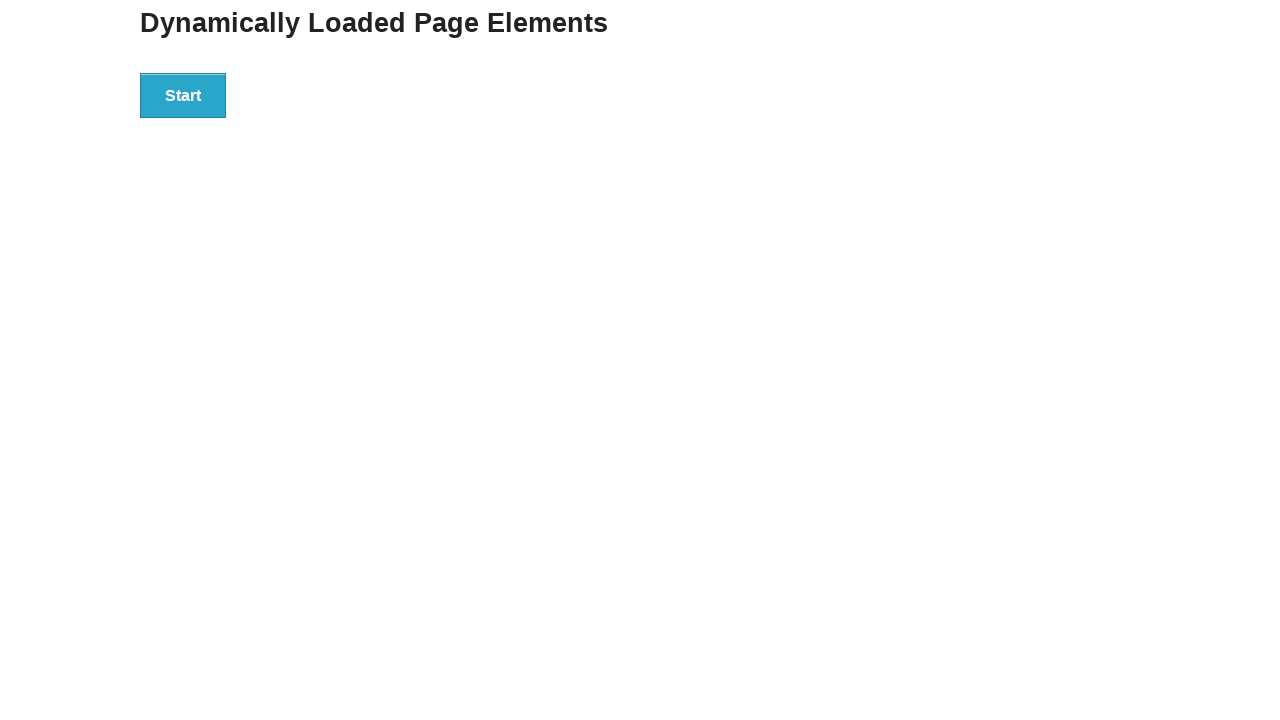

Clicked start button to trigger dynamic loading at (183, 95) on div#start button
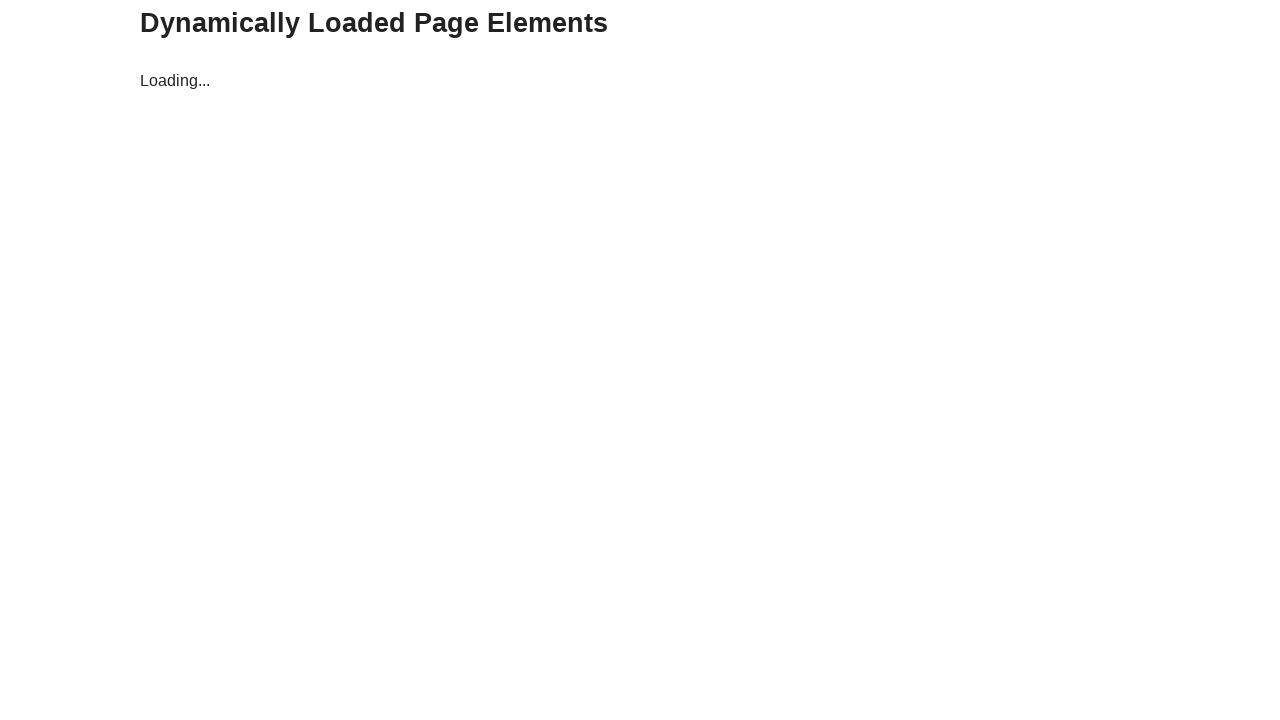

Waited for 'Hello World!' element to appear in div#finish
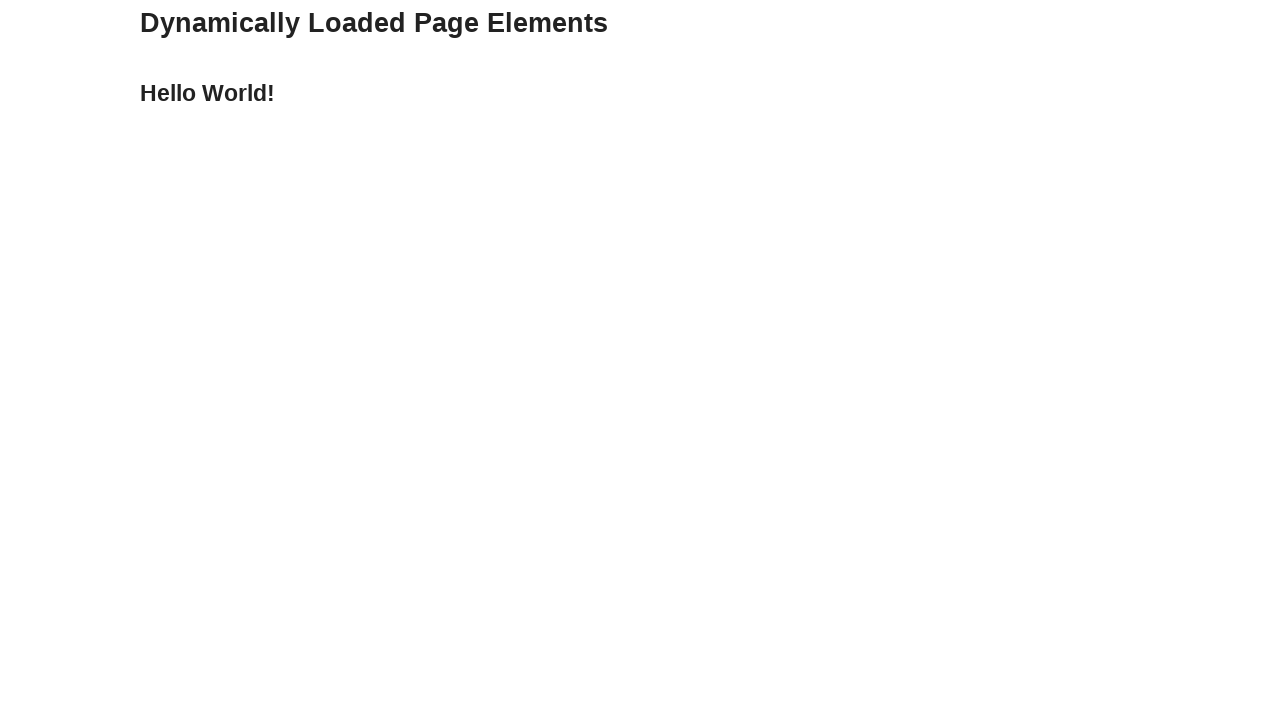

Located all h4 elements in div#finish
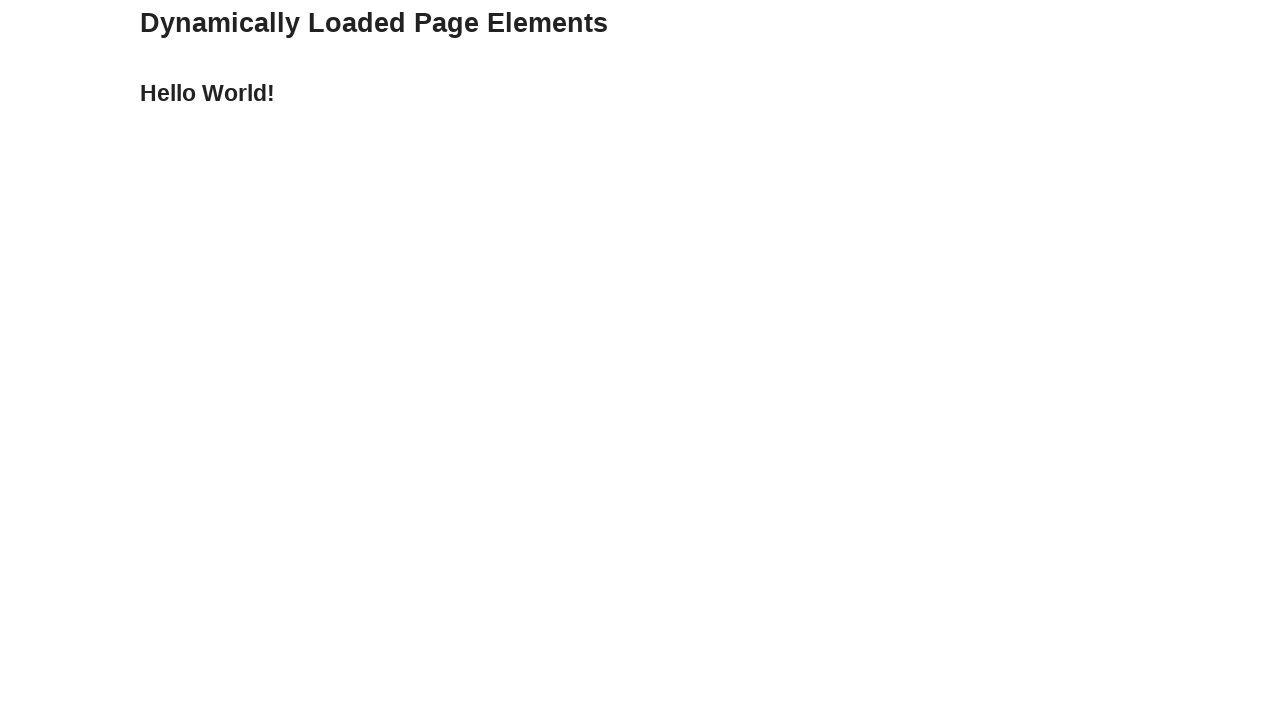

Verified exactly one 'Hello World!' element exists
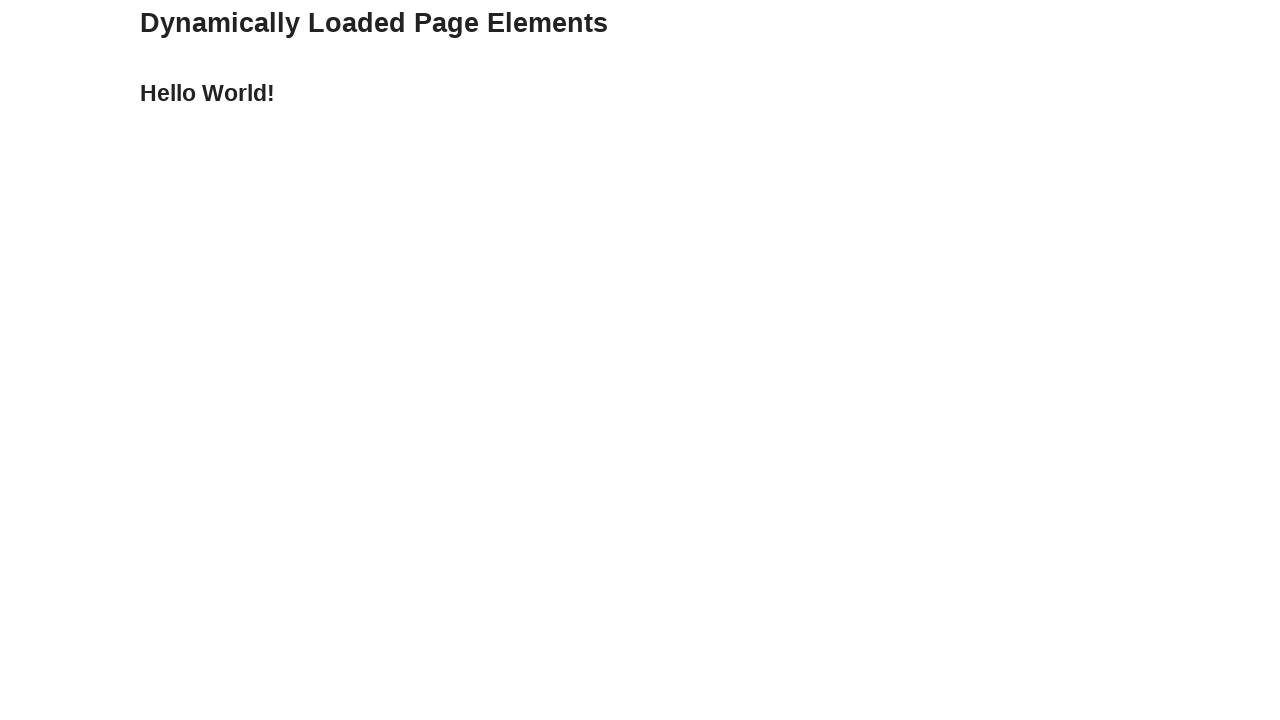

Verified h4 element contains text 'Hello World!'
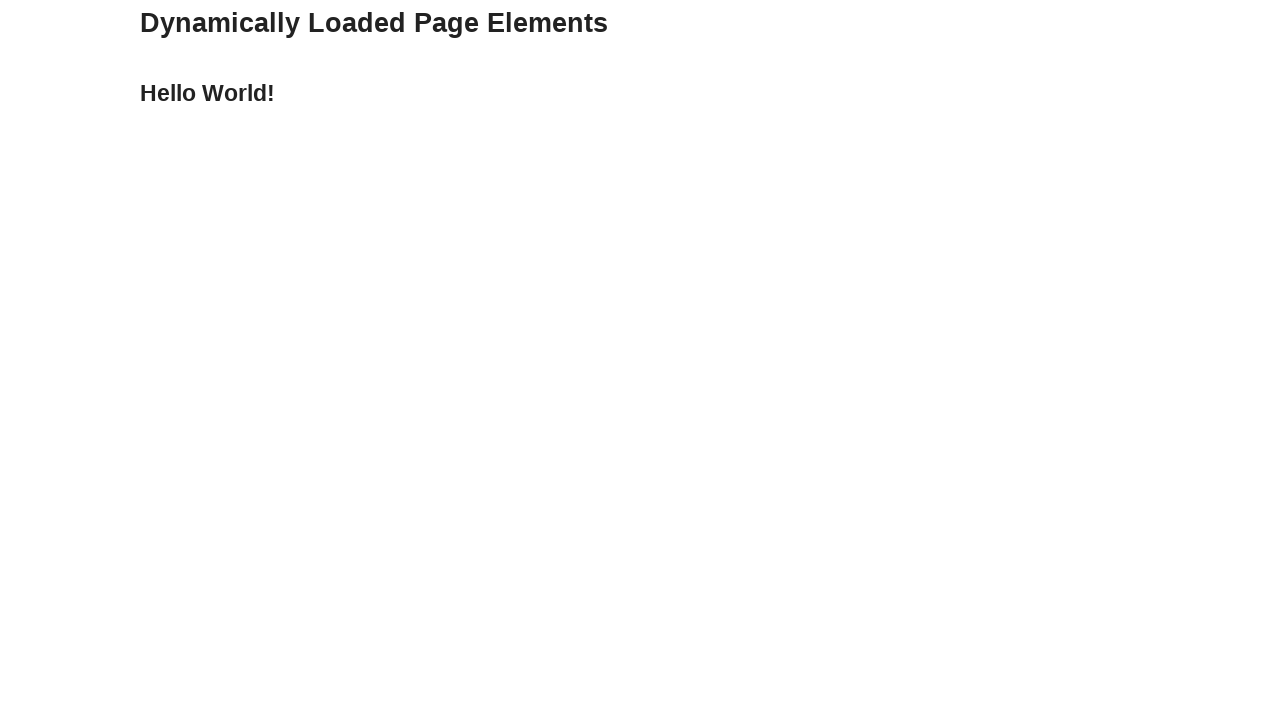

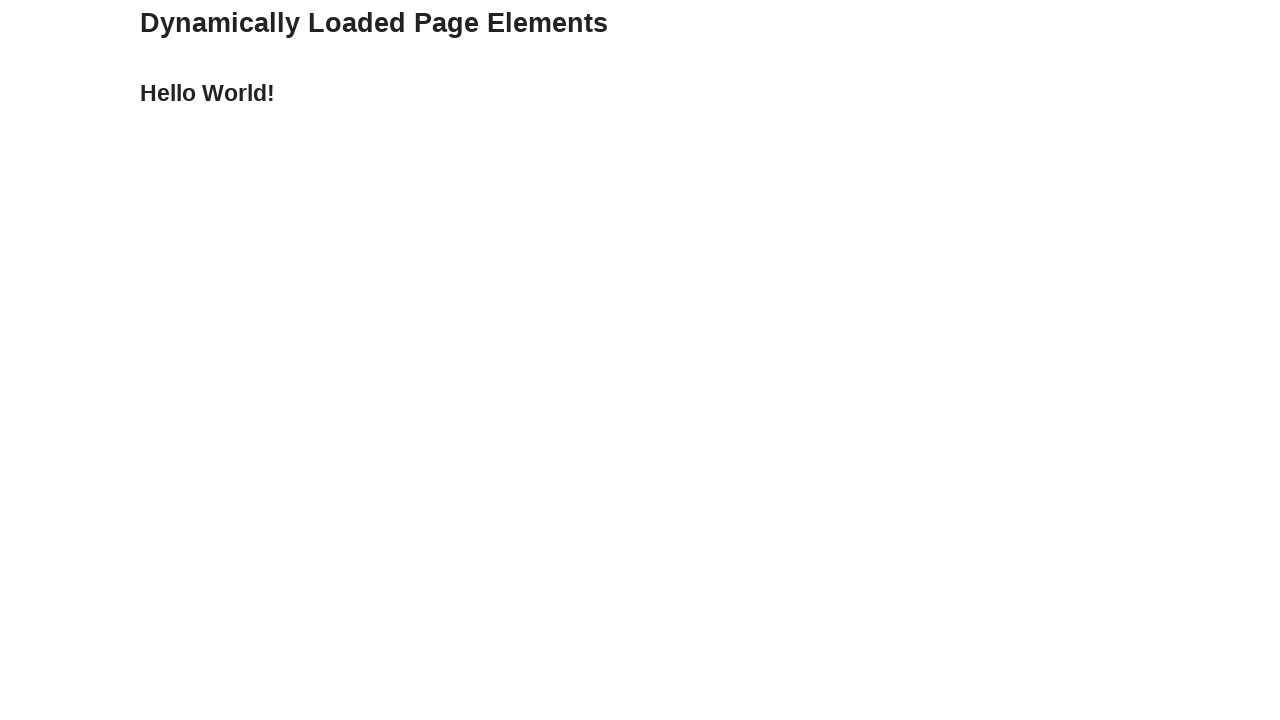